Tests a complete form submission workflow by filling out personal information fields (first name, last name, job title), selecting radio buttons, checking a checkbox, selecting from a dropdown menu, picking a date, and submitting the form.

Starting URL: https://formy-project.herokuapp.com/form

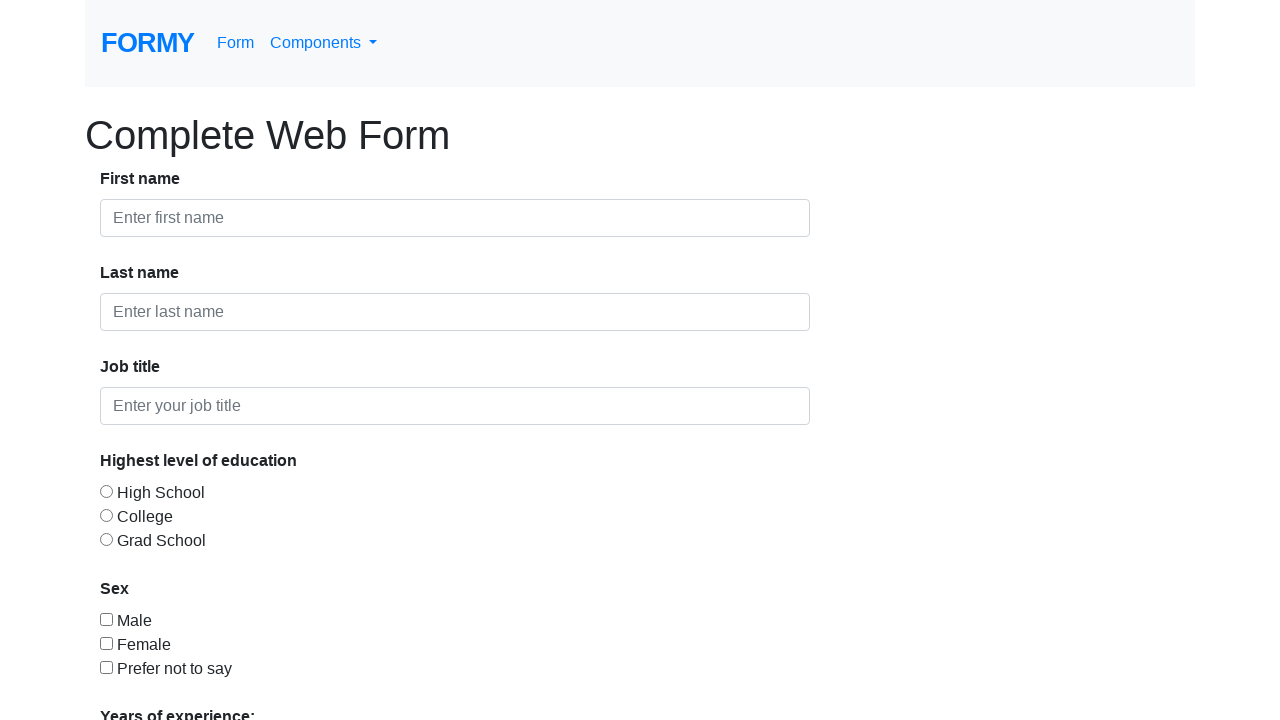

Clicked first name field at (455, 218) on #first-name
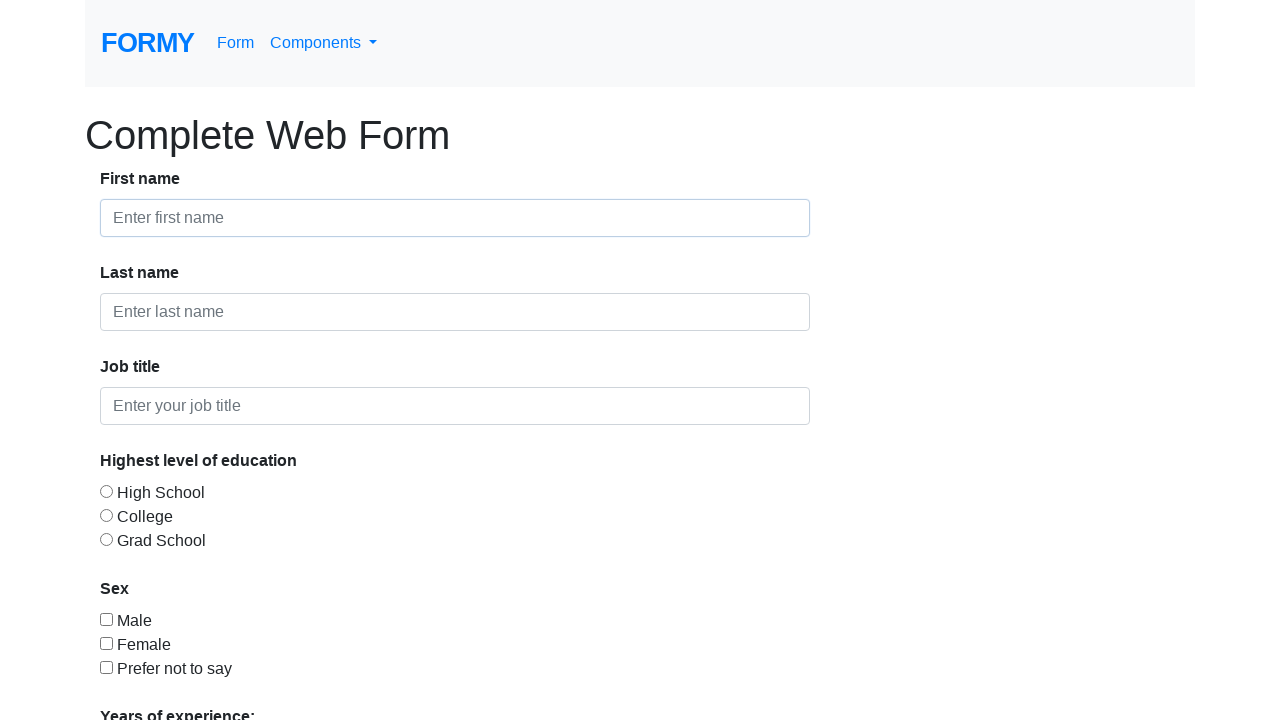

Filled first name field with 'Jennifer Martinez' on #first-name
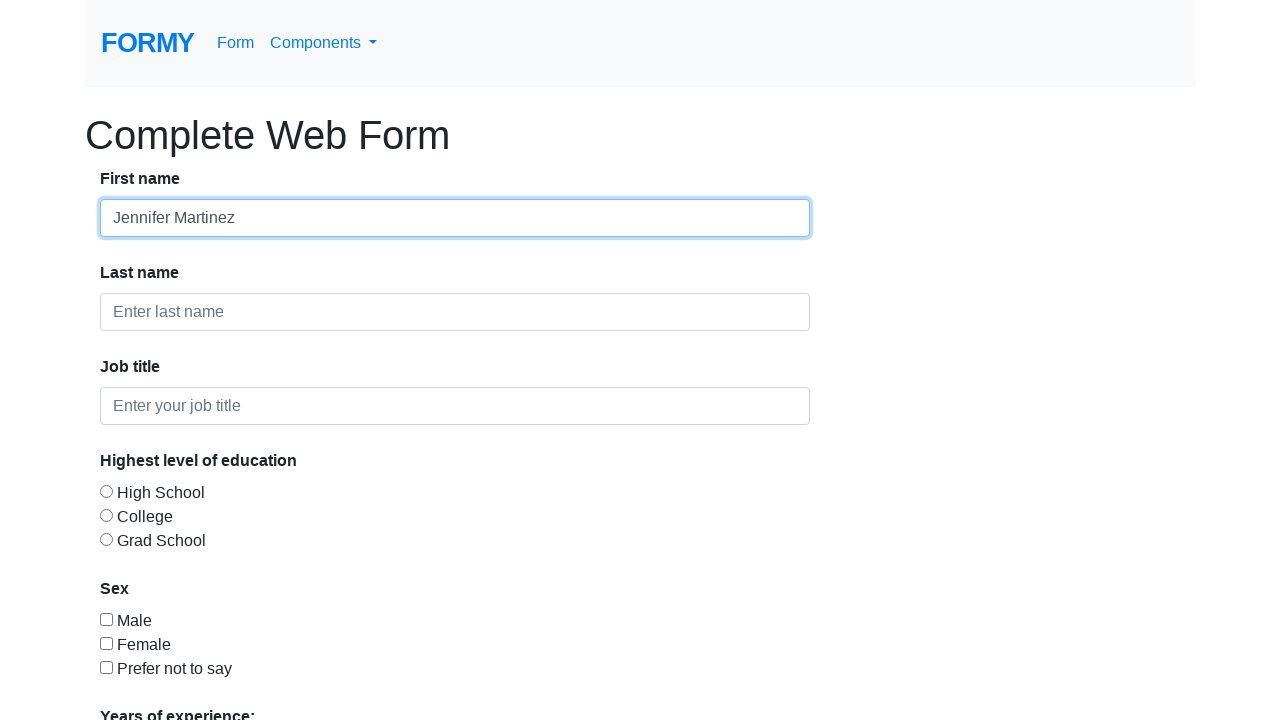

Clicked last name field at (455, 312) on #last-name
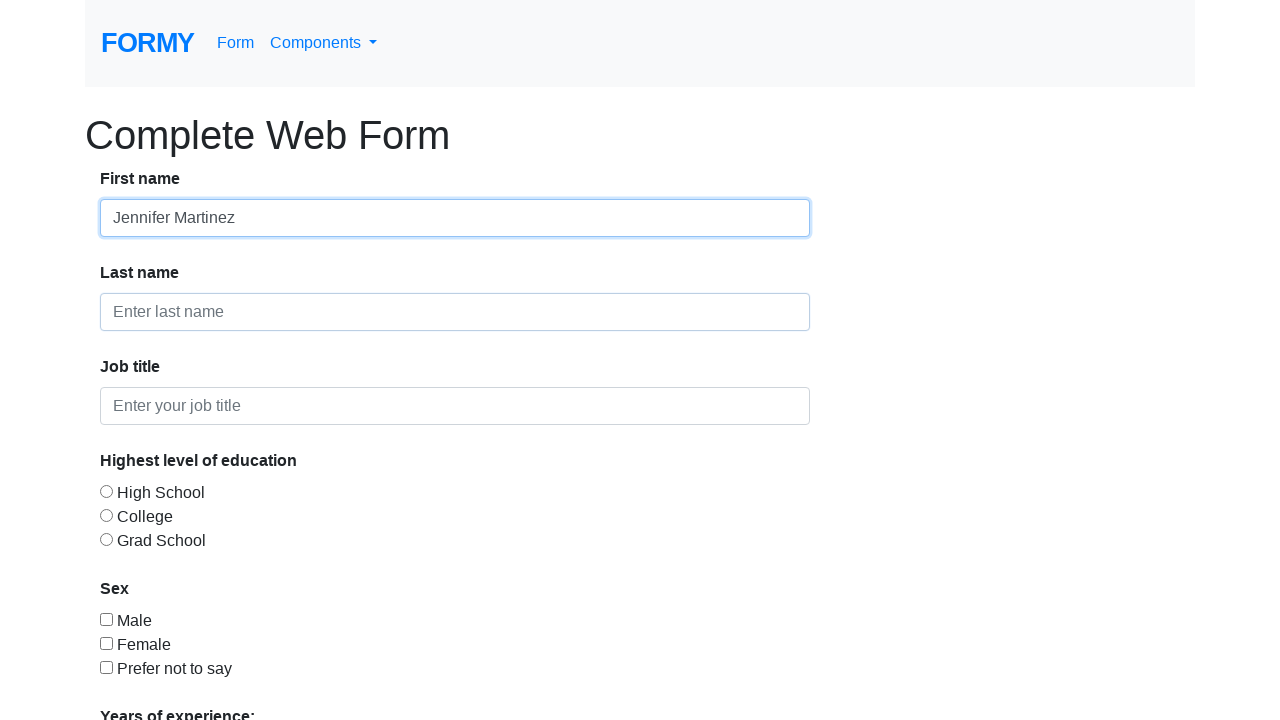

Filled last name field with 'Robert Thompson' on #last-name
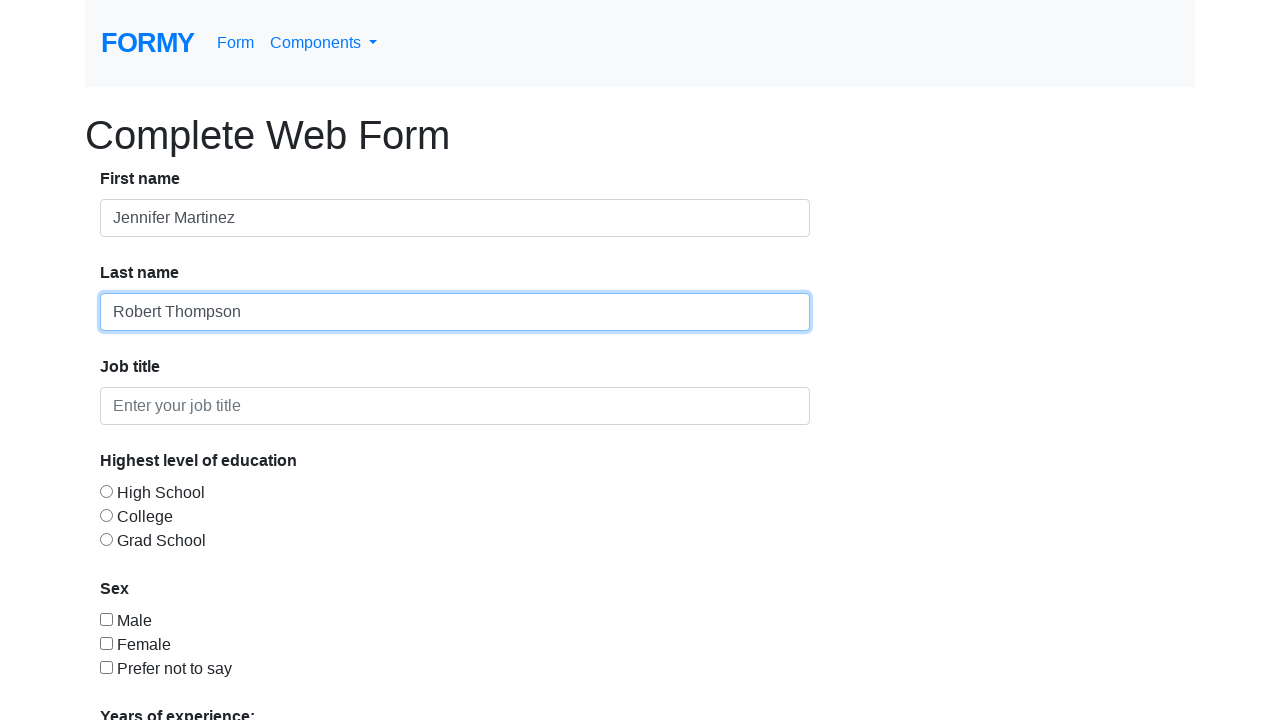

Clicked job title field at (455, 406) on #job-title
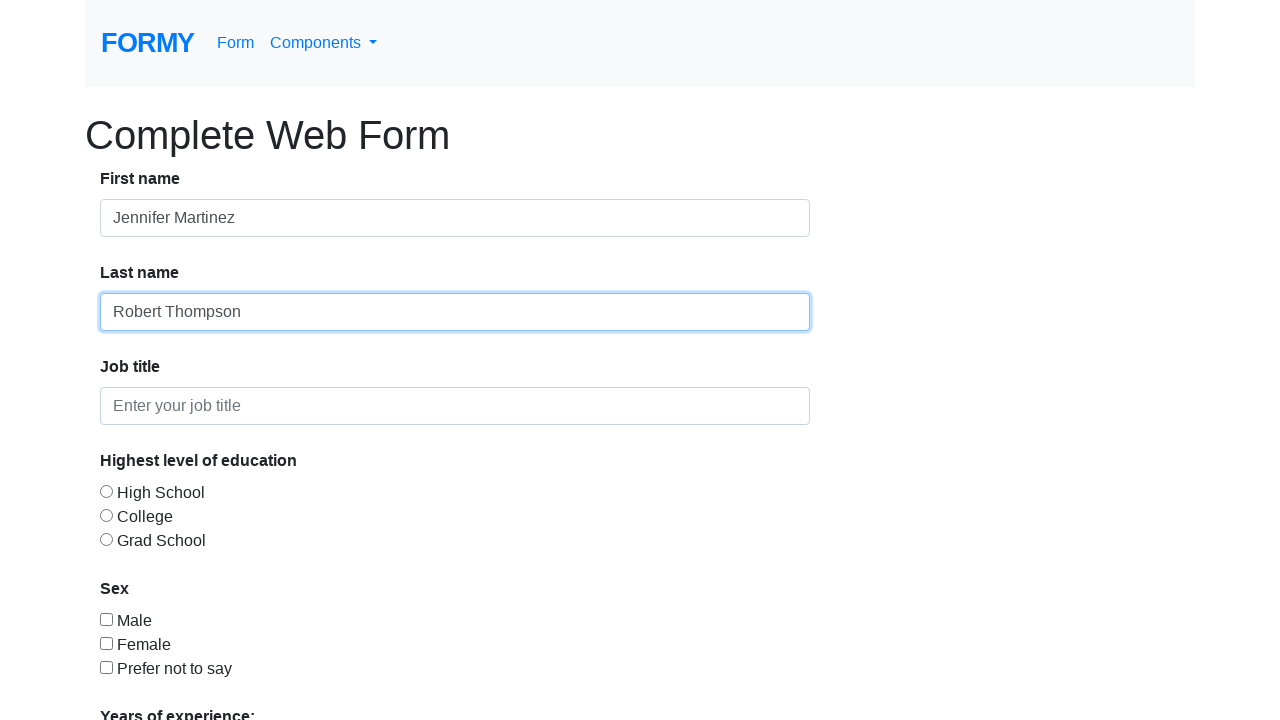

Filled job title field with 'Senior Software Engineer specializing in web development and automation testing' on #job-title
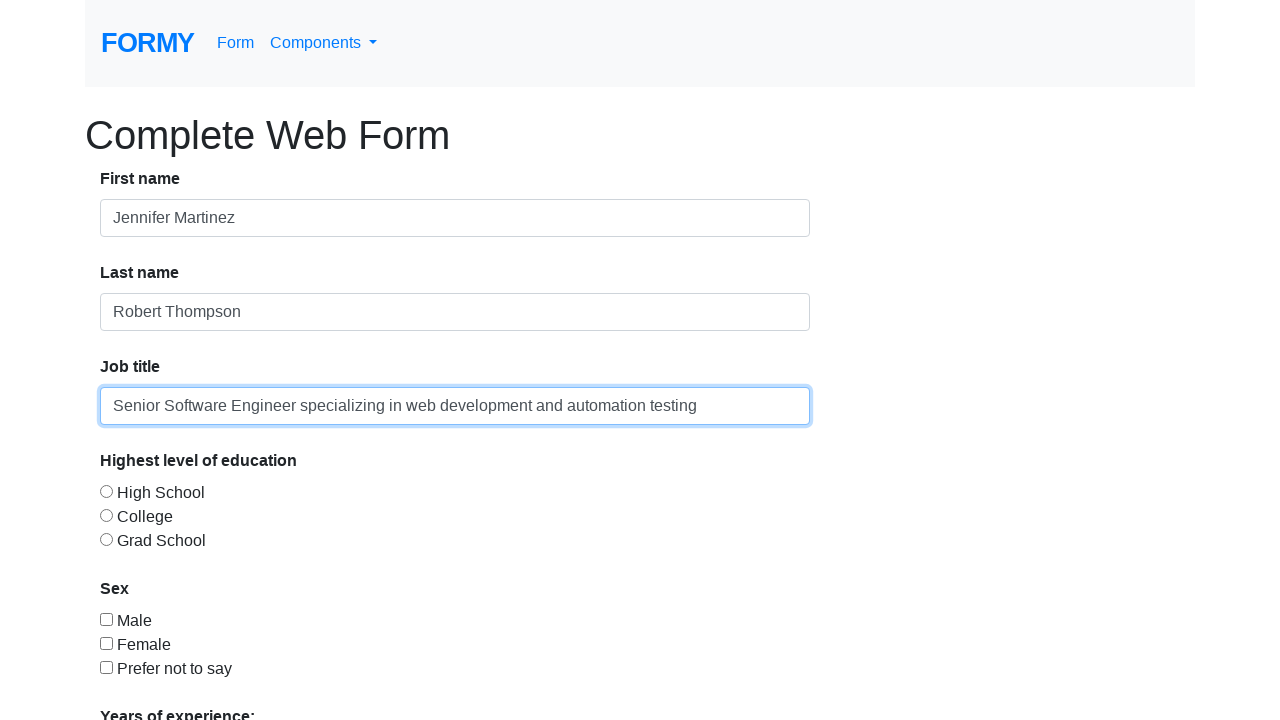

Clicked radio button 1 at (106, 491) on #radio-button-1
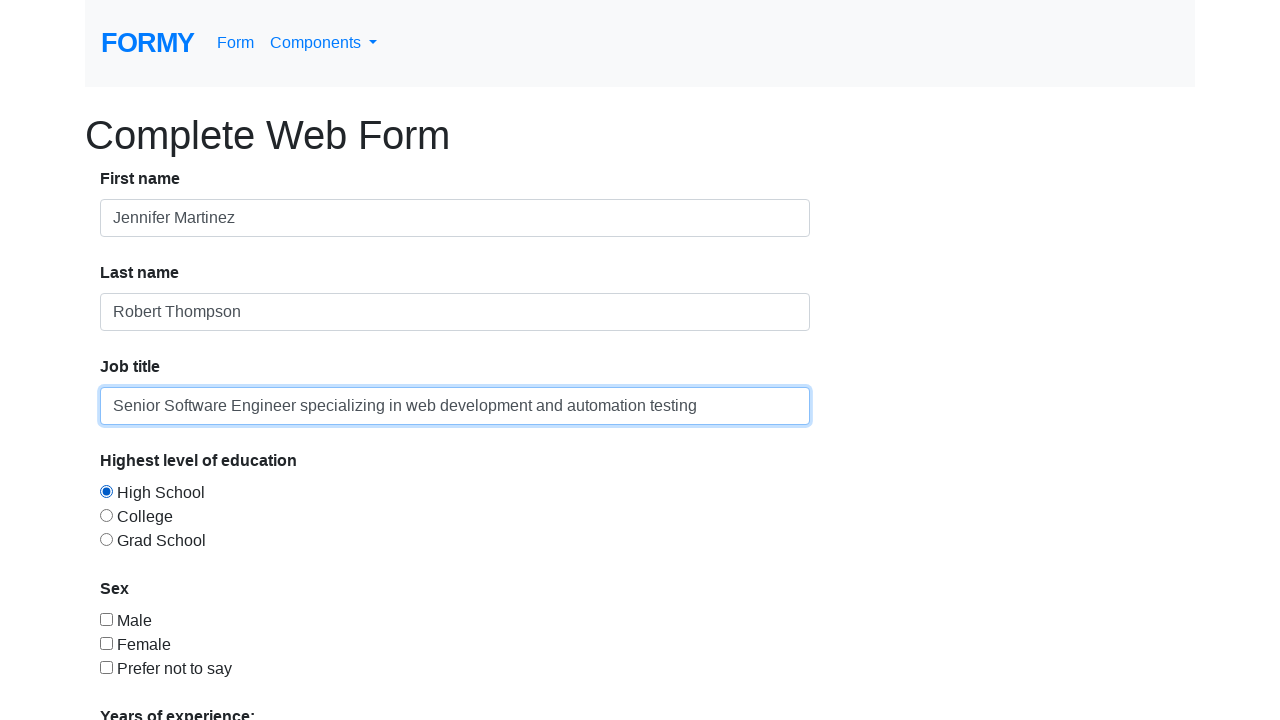

Clicked radio button 2 at (106, 515) on #radio-button-2
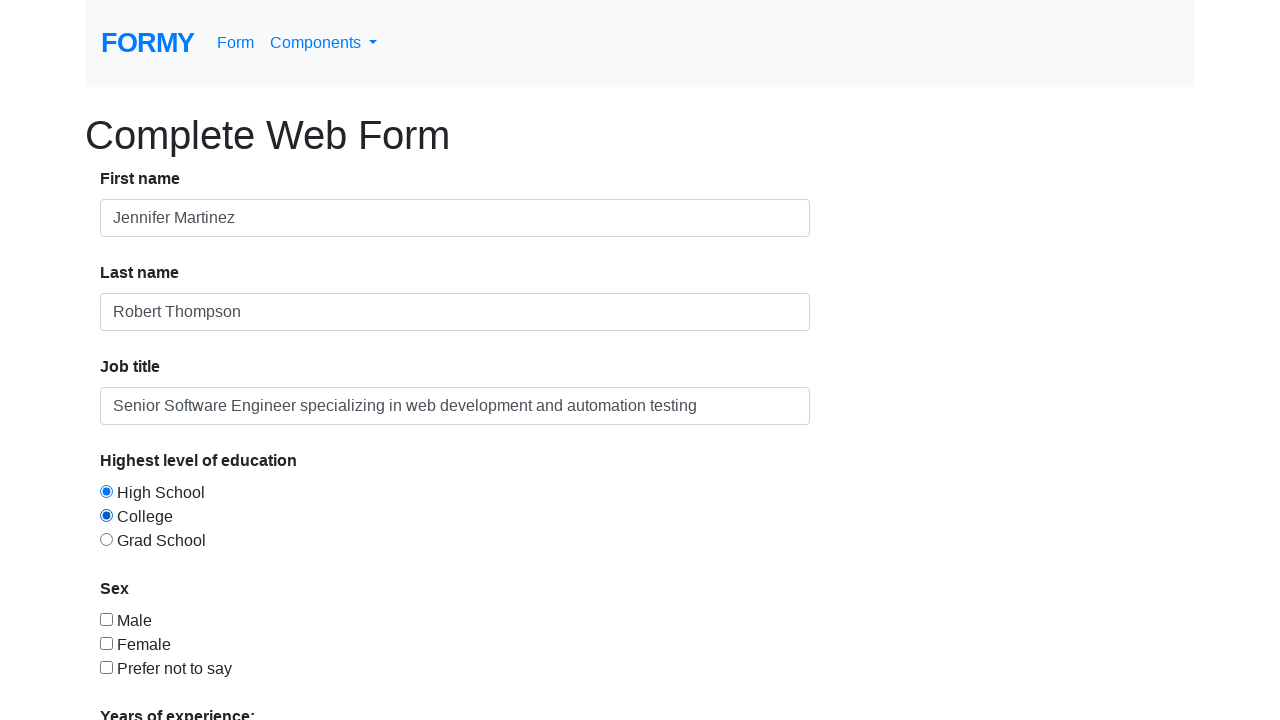

Clicked radio button 3 at (106, 539) on #radio-button-3
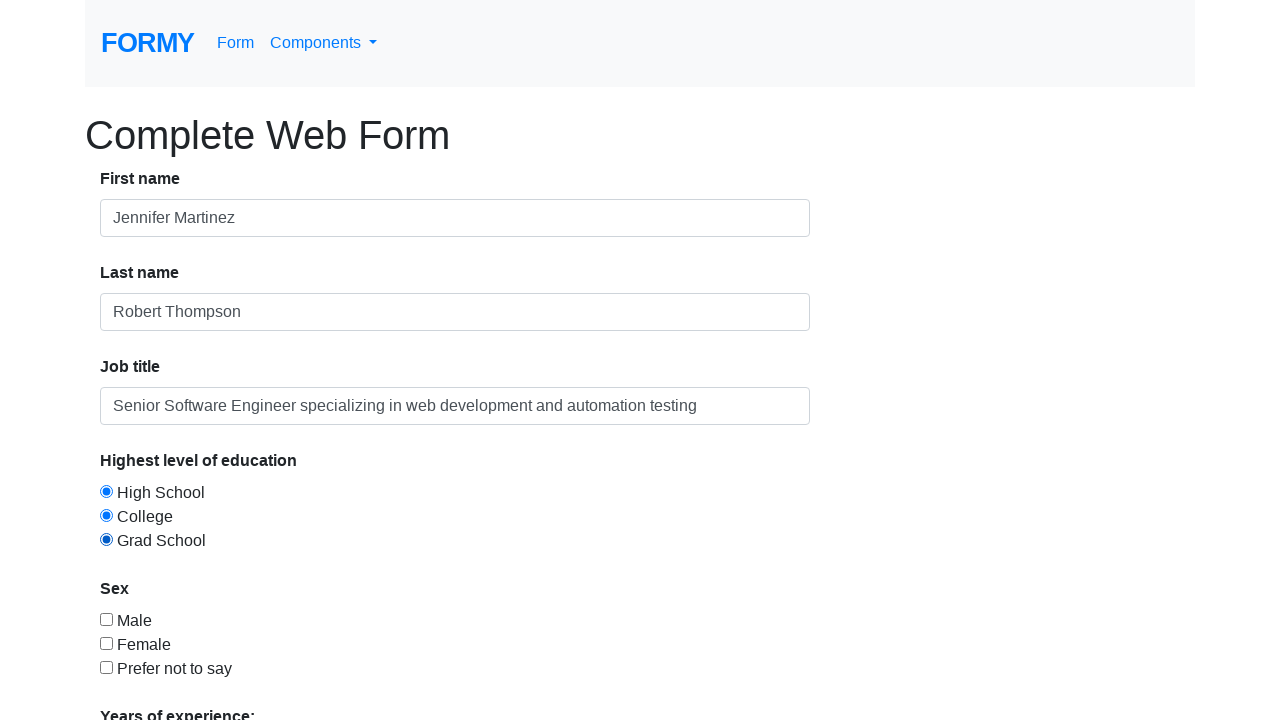

Checked the second checkbox at (106, 643) on #checkbox-2
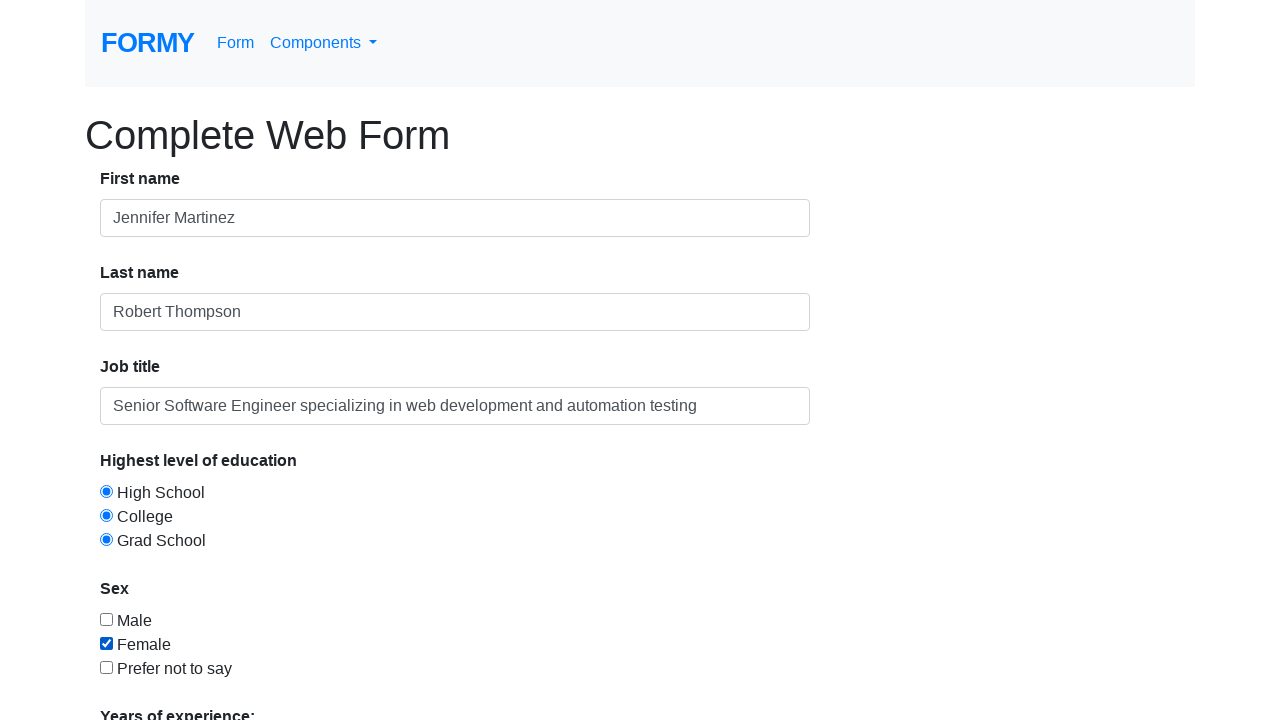

Clicked select menu dropdown at (270, 519) on #select-menu
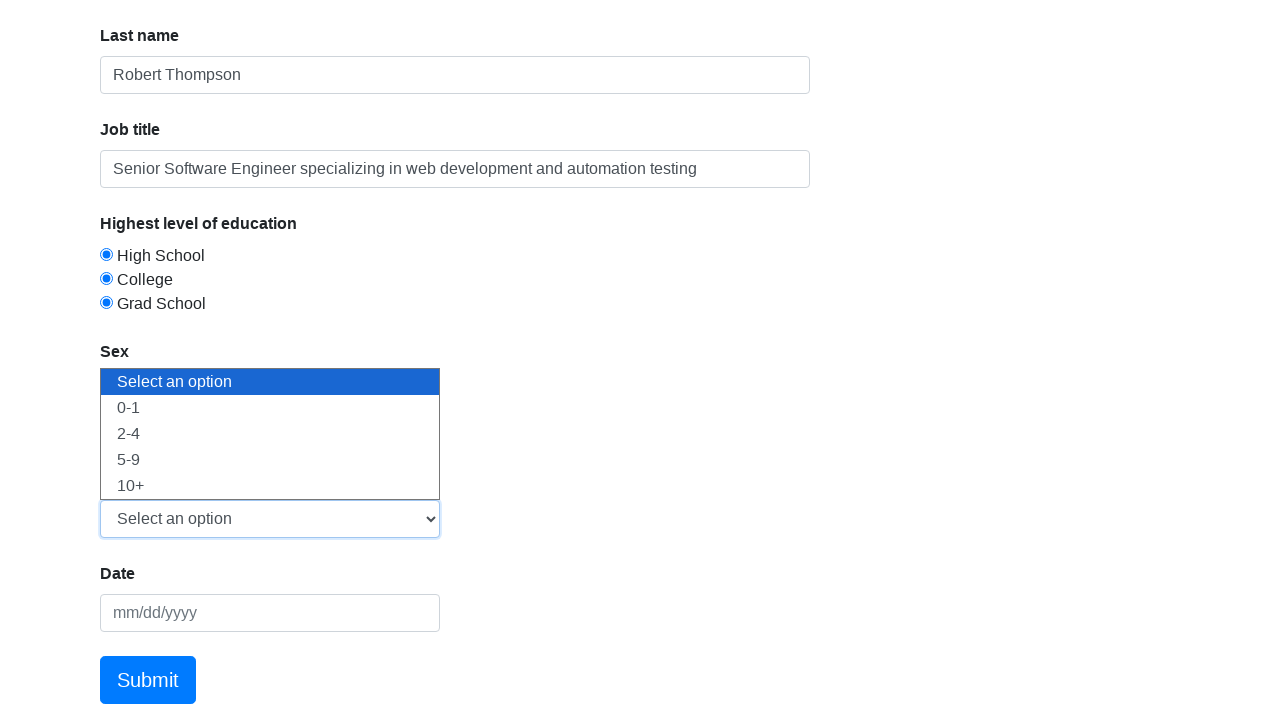

Selected '5-9' from dropdown menu on #select-menu
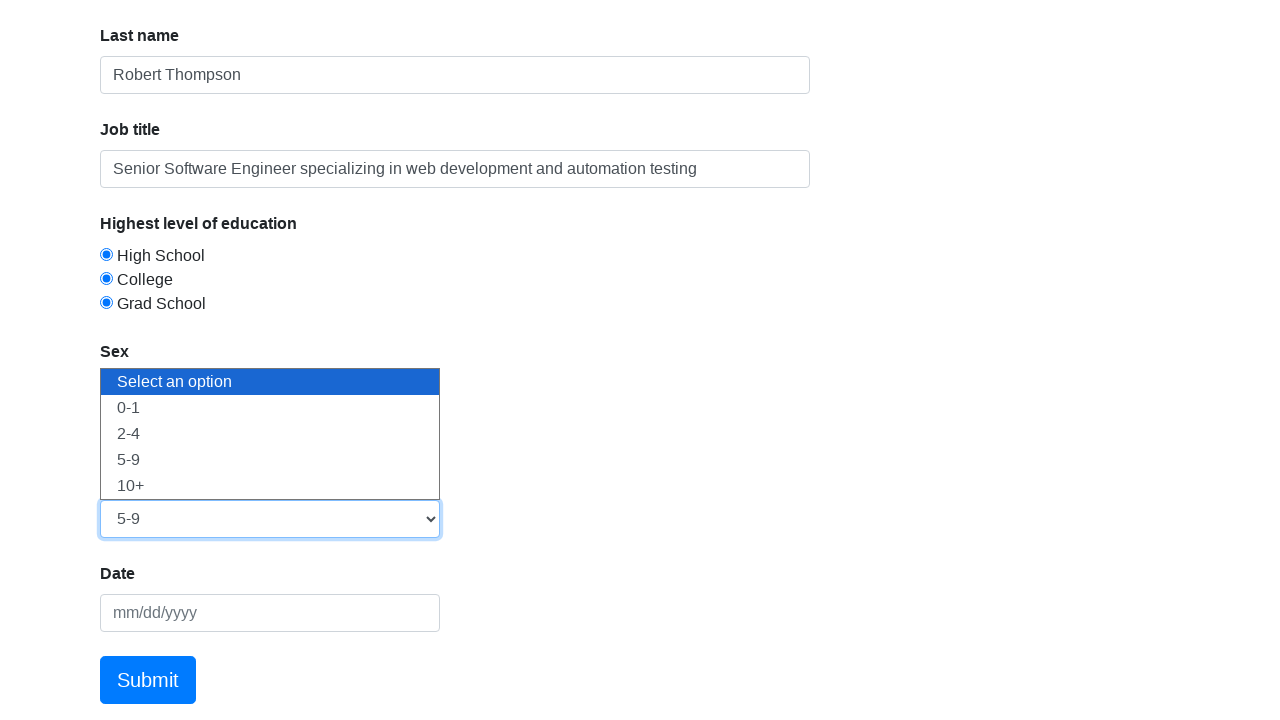

Clicked datepicker field at (270, 613) on #datepicker
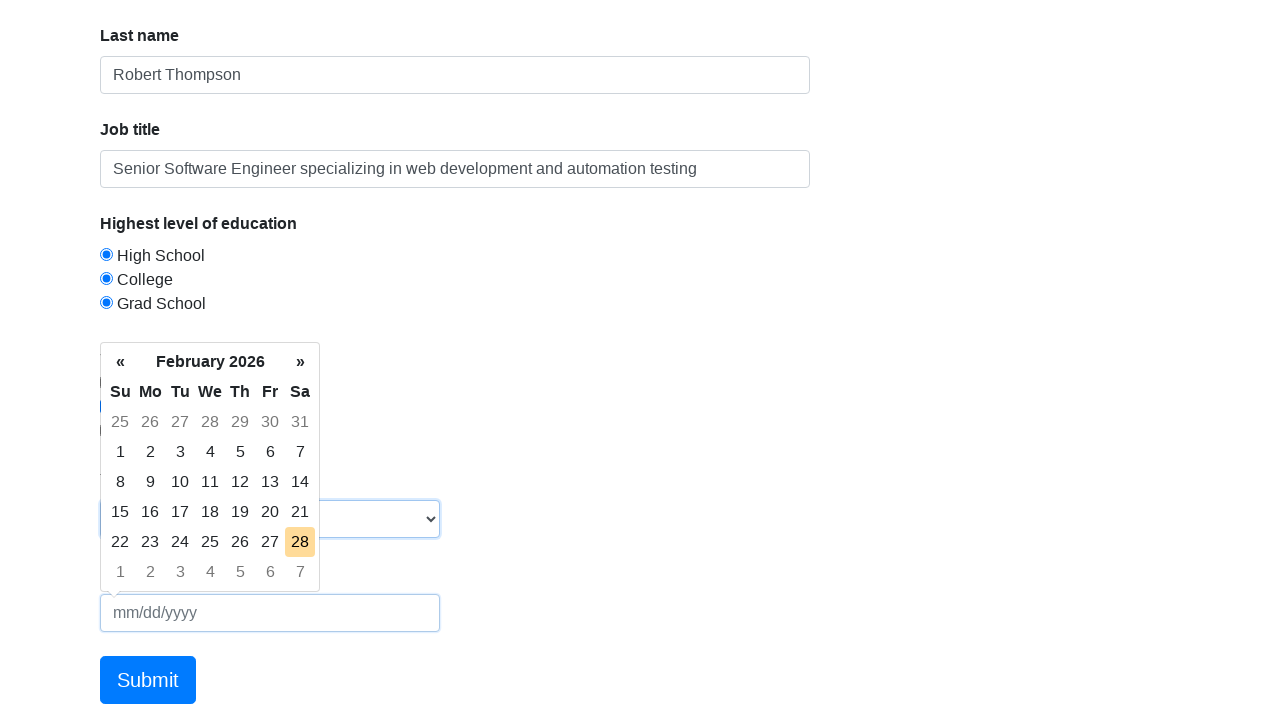

Selected date from calendar picker at (240, 542) on tr:nth-child(5) > .day:nth-child(5)
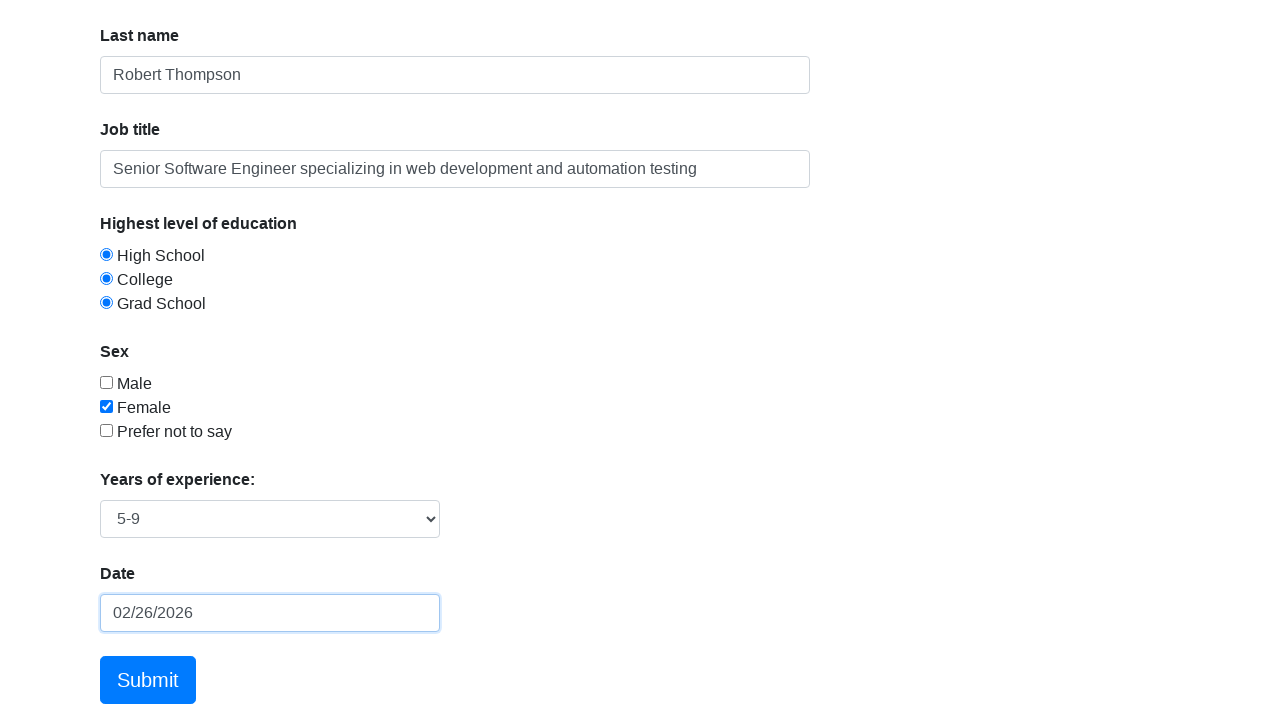

Clicked Submit button to submit the form at (148, 680) on text=Submit
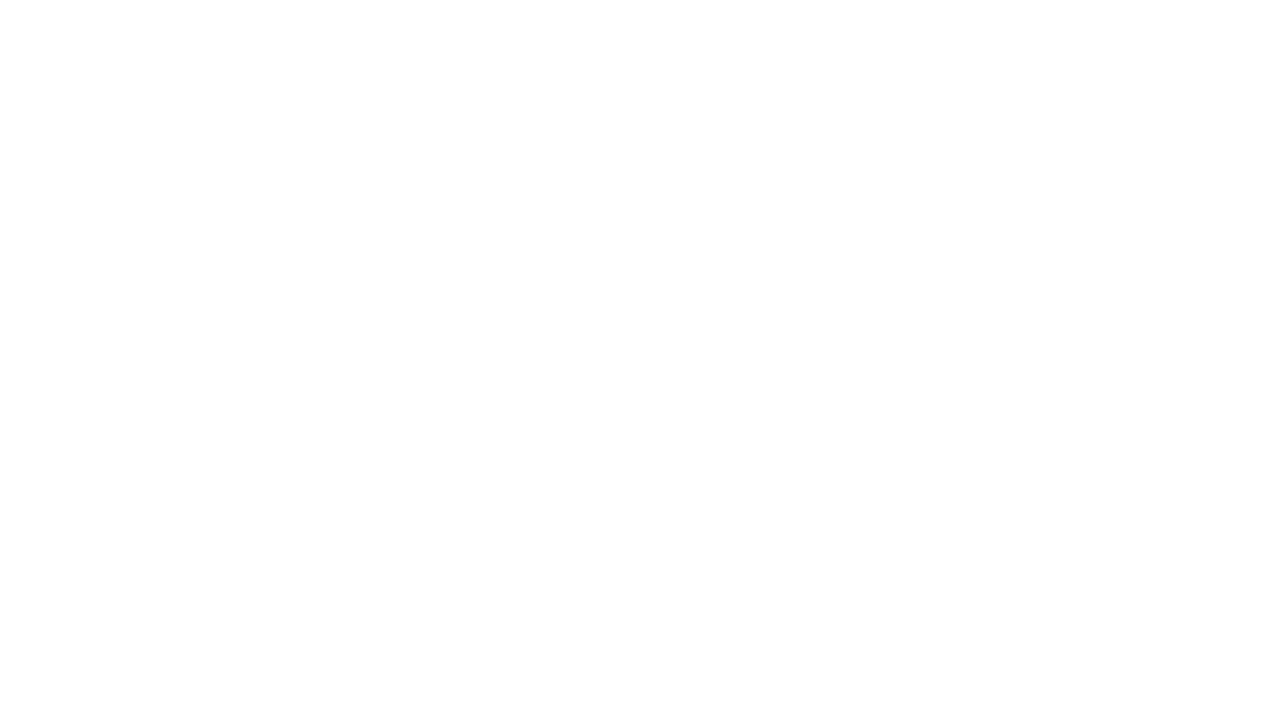

Form submission success confirmation appeared
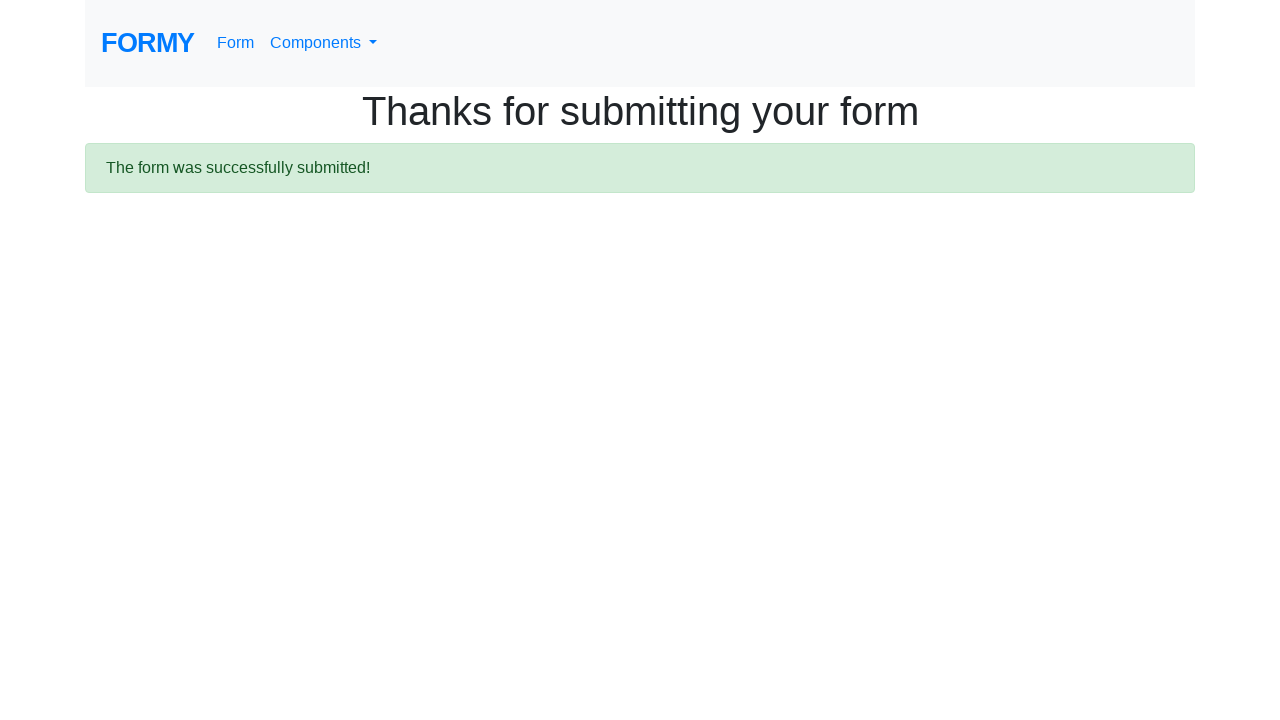

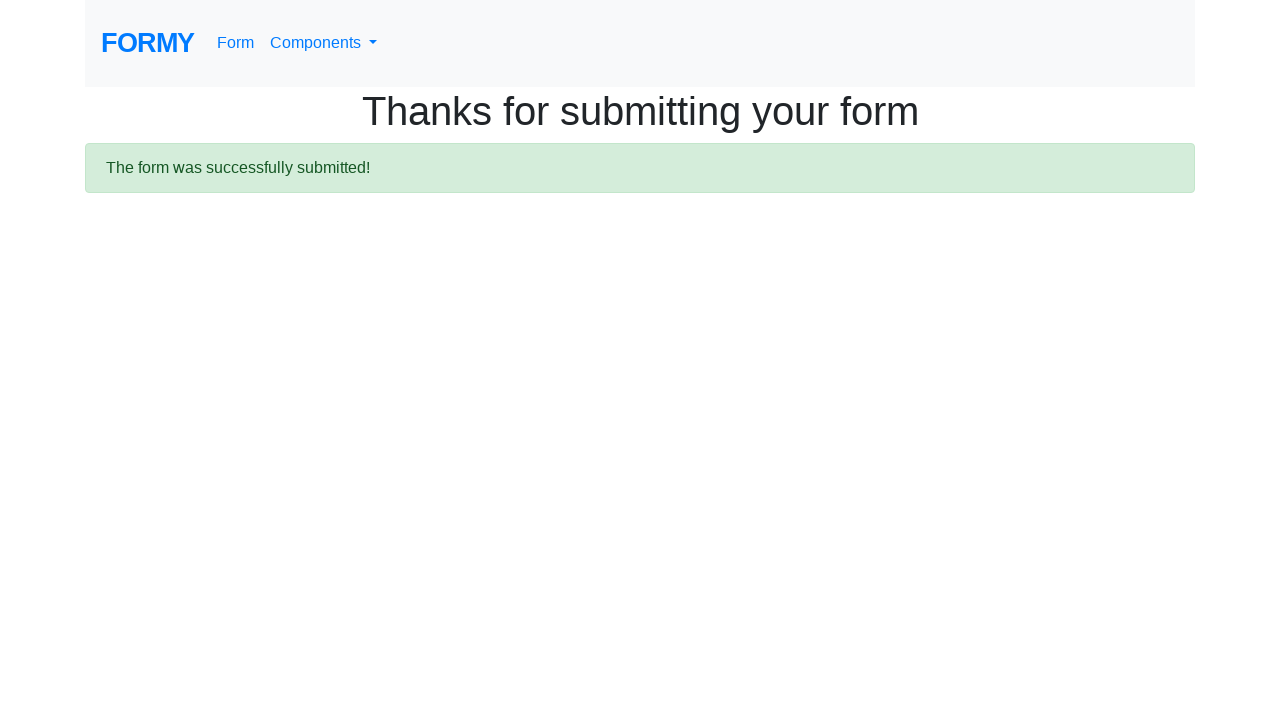